Tests dynamic loading functionality by clicking a Start button and waiting for content to load, then verifying that "Hello World!" text appears after the loading completes.

Starting URL: http://the-internet.herokuapp.com/dynamic_loading/2

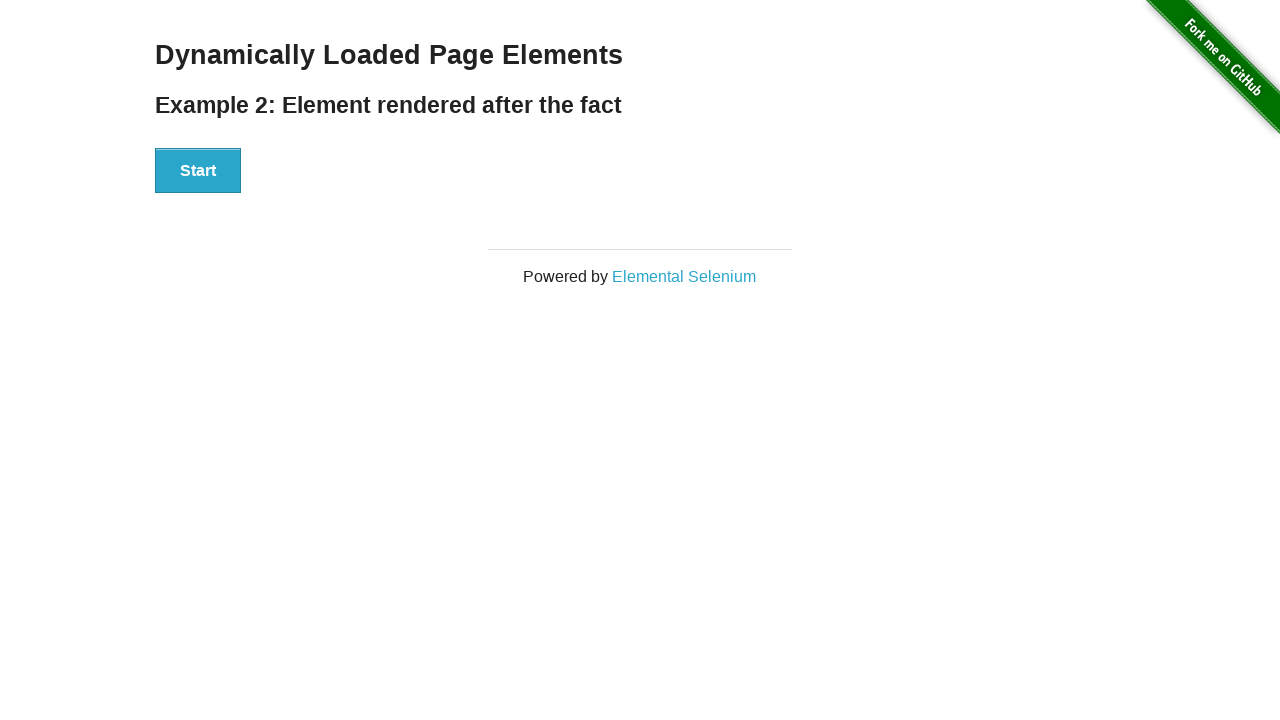

Navigated to Dynamic Loading page
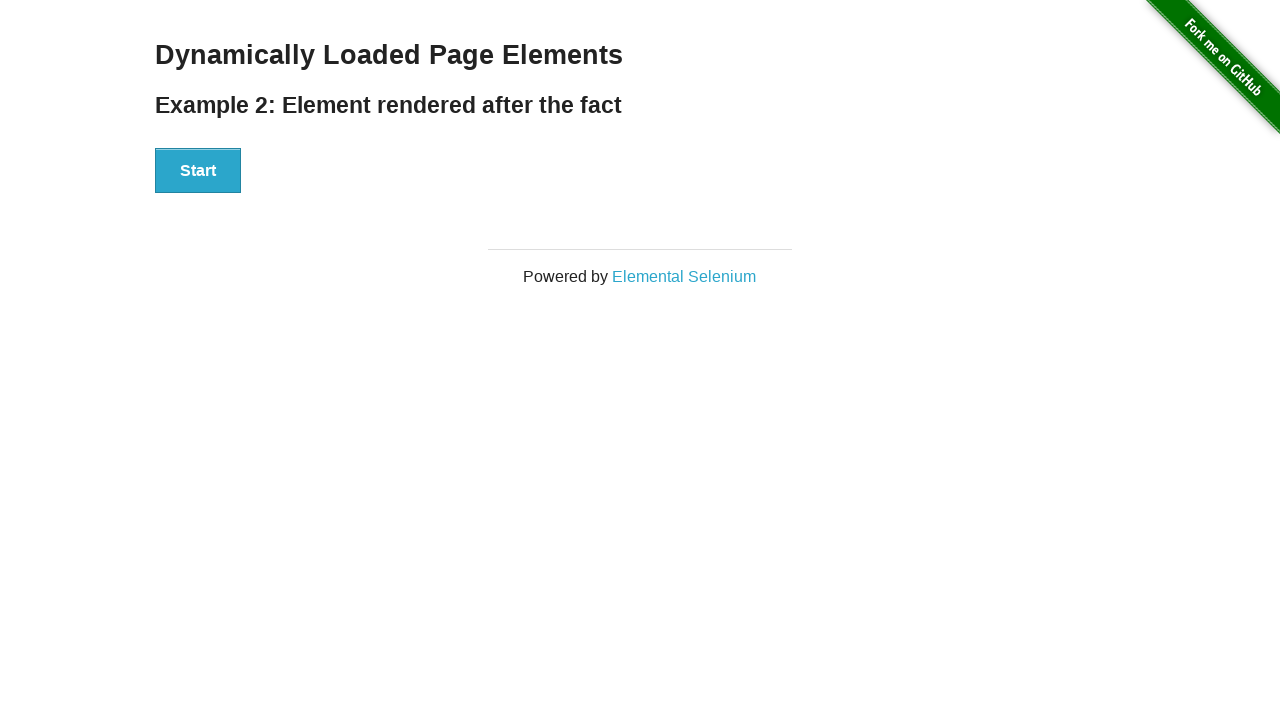

Clicked Start button to trigger dynamic loading at (198, 171) on button
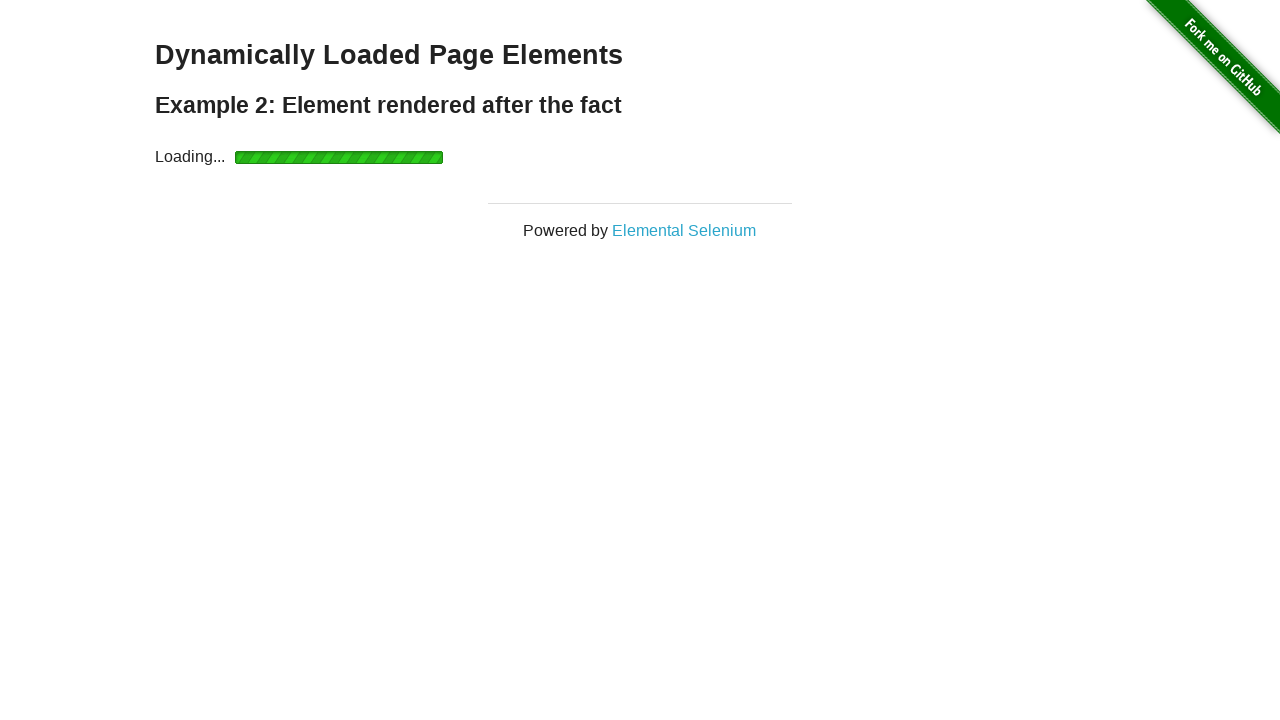

Waited for loading to complete and finish element became visible
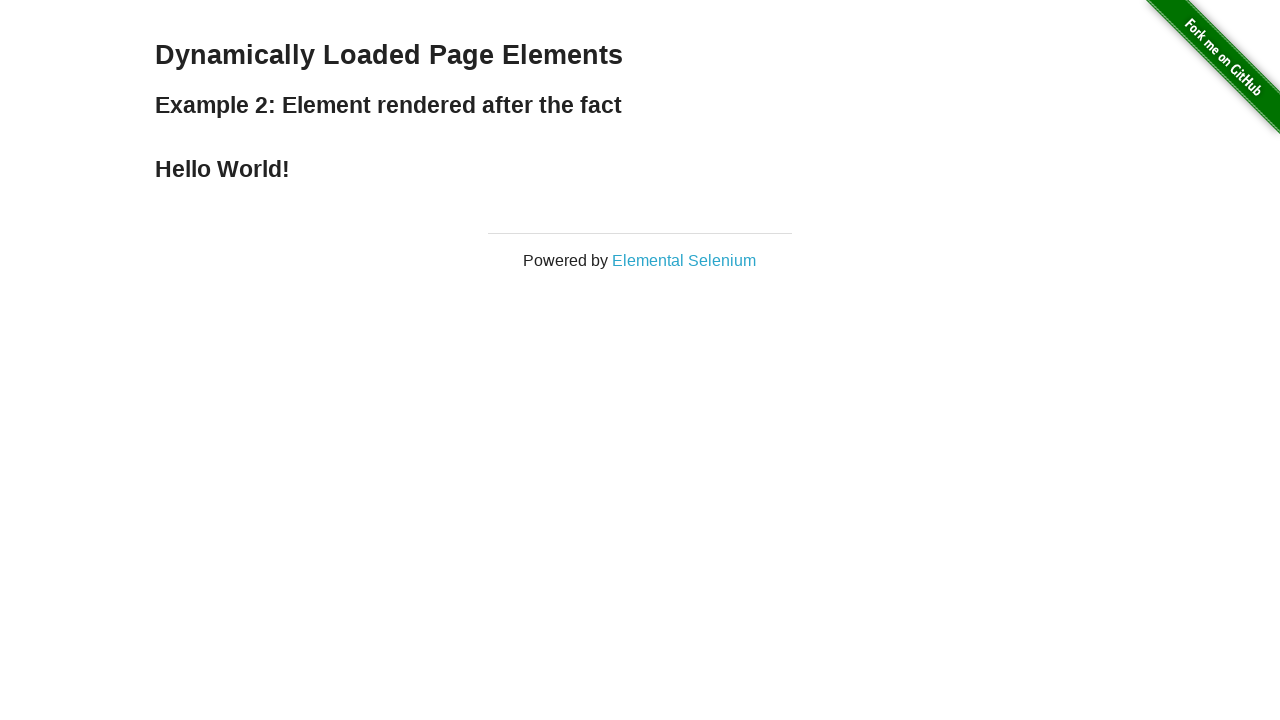

Located finish element containing loaded content
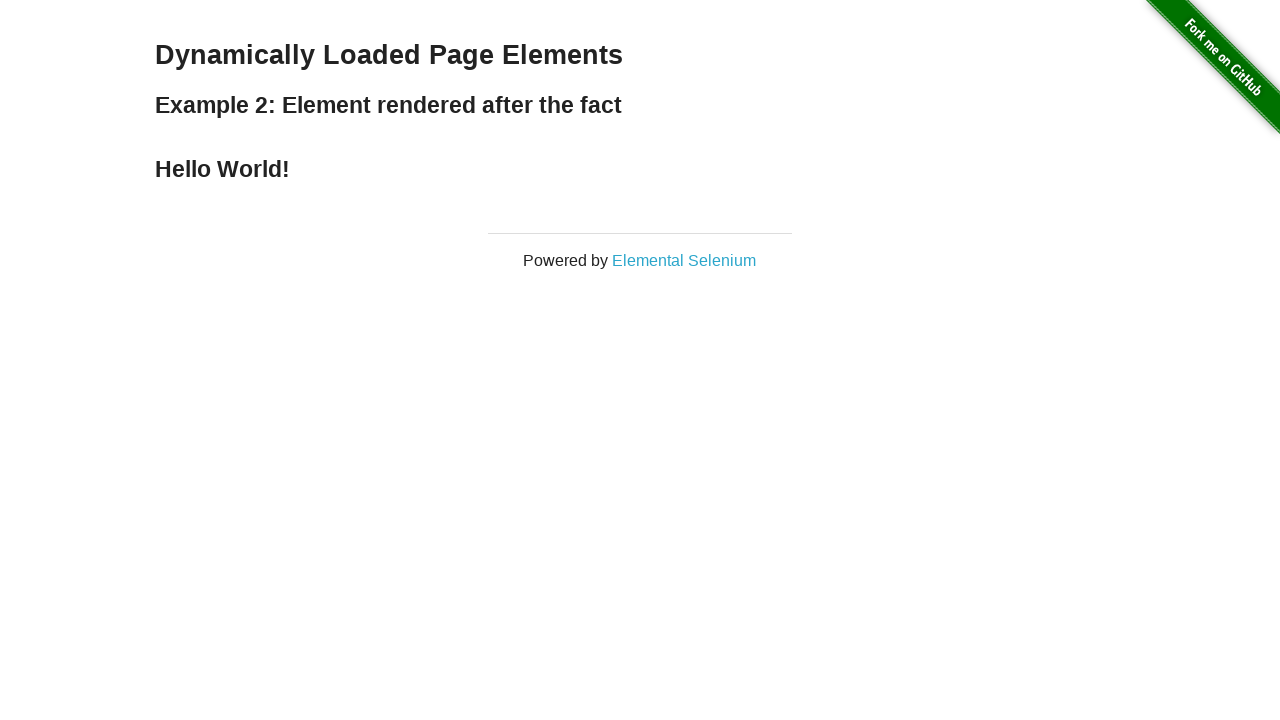

Verified 'Hello World!' text appears in loaded content
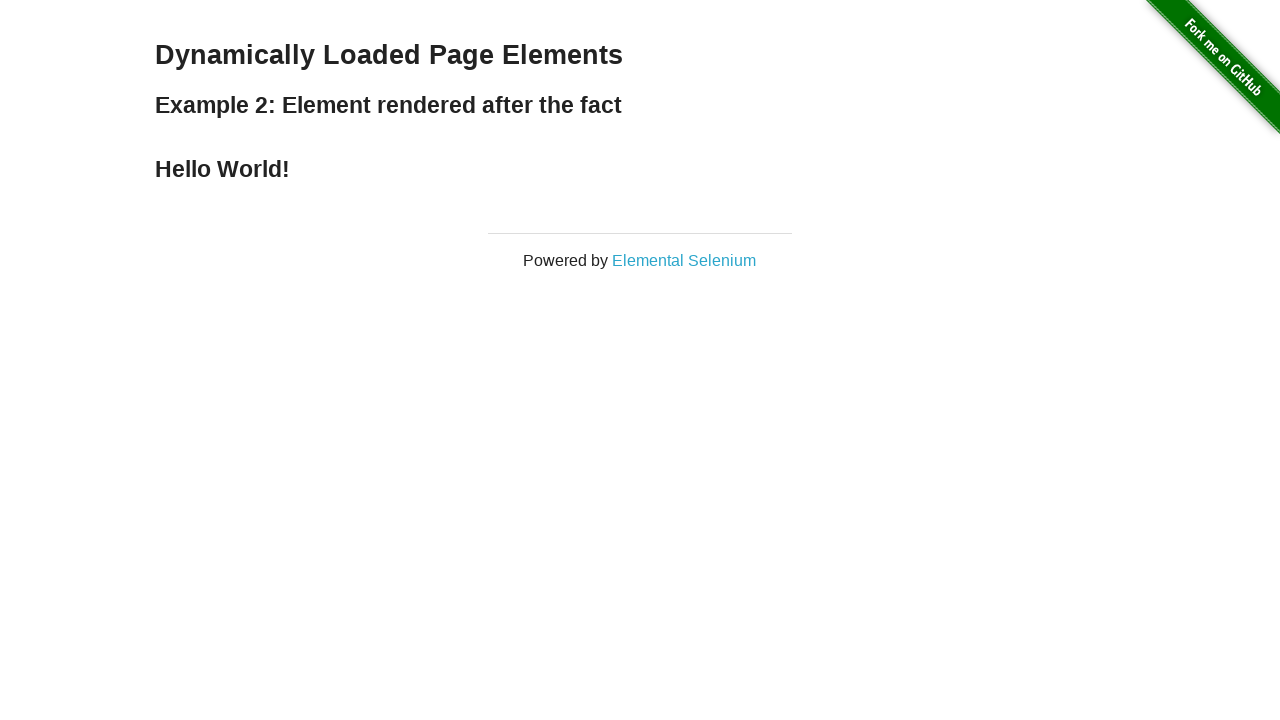

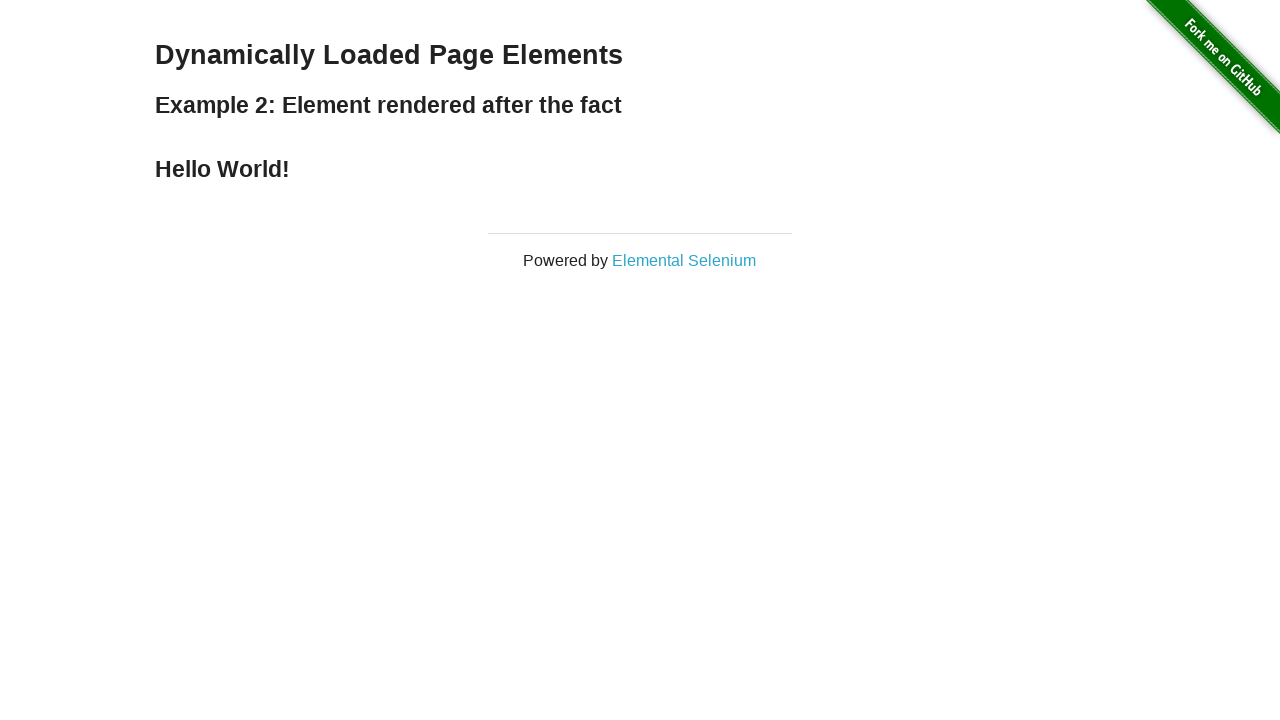